Searches for products containing "ca", finds and adds Cashews to cart, then completes the checkout process with order placement

Starting URL: https://rahulshettyacademy.com/seleniumPractise/#/

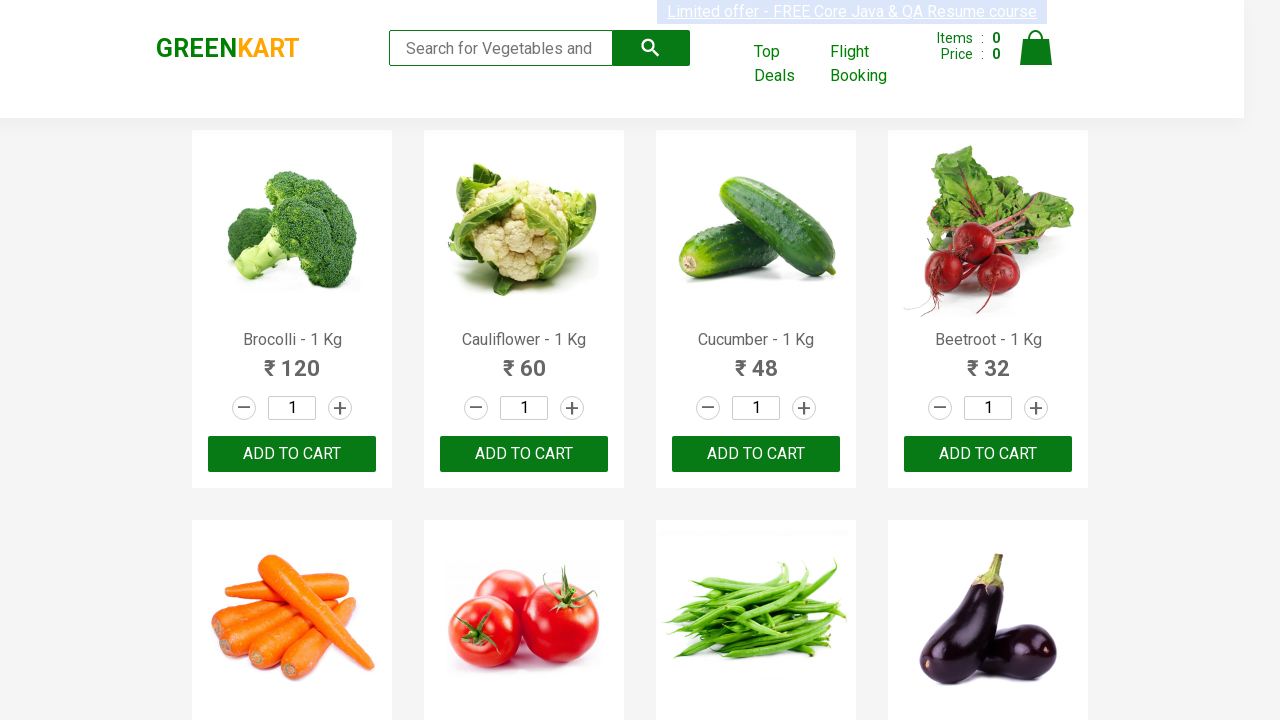

Navigated to Rahul Shetty Academy practice site
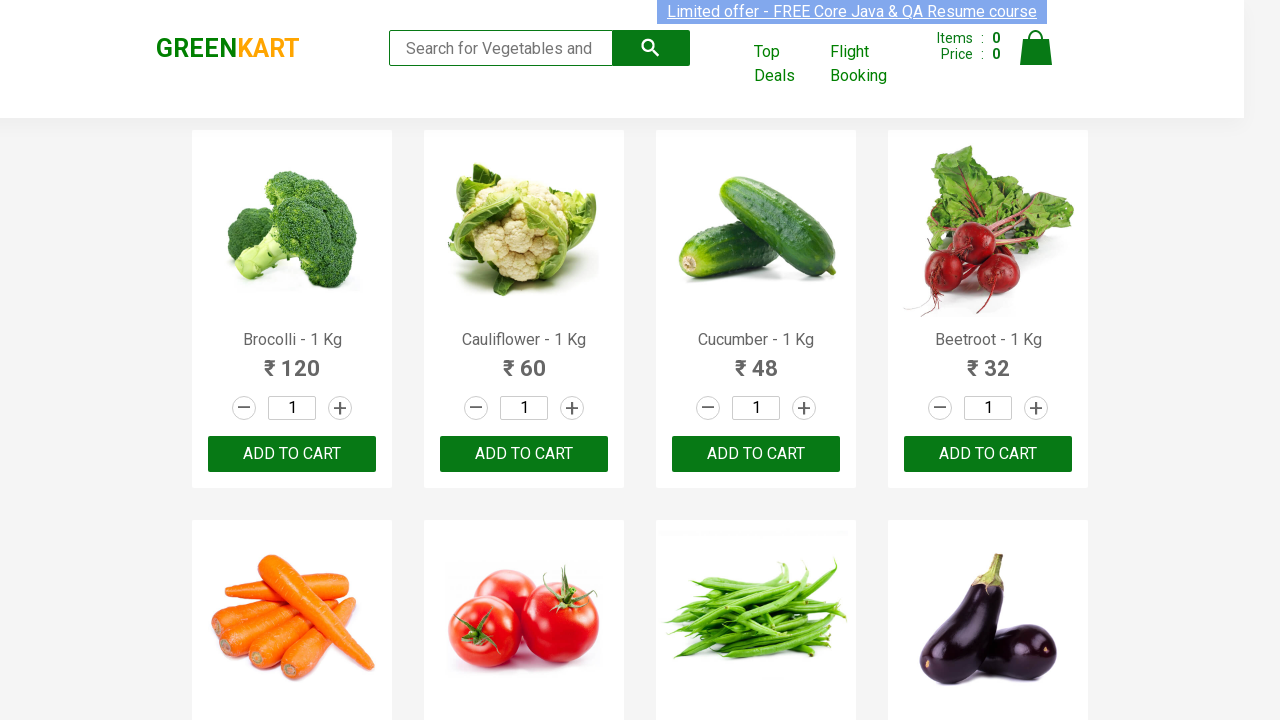

Filled search field with 'ca' on input.search-keyword
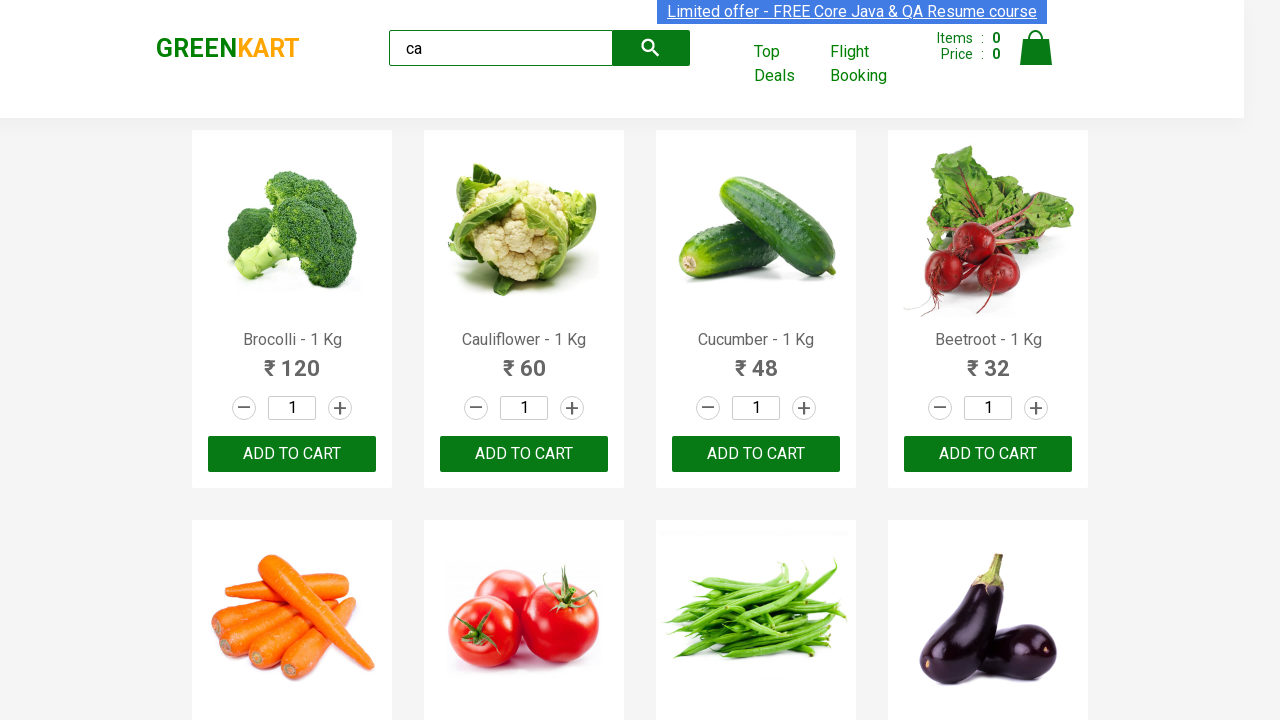

Clicked search button at (651, 48) on button.search-button
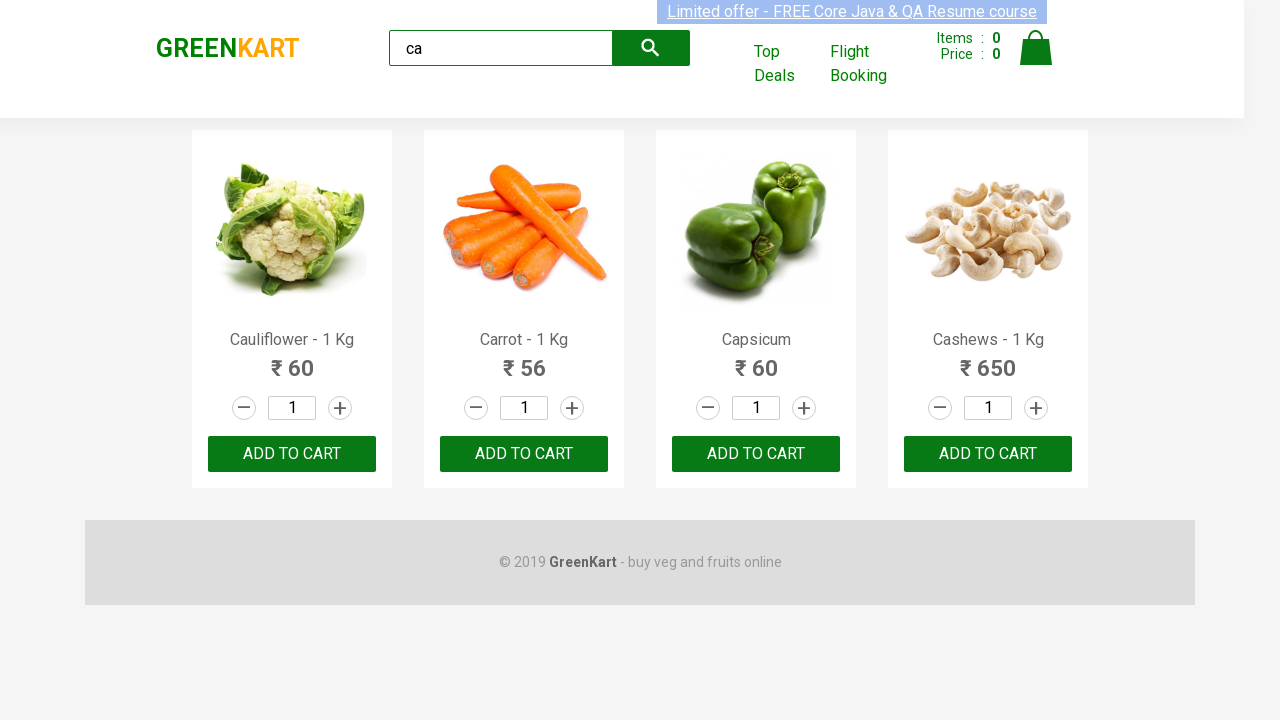

Waited 2 seconds for products to load
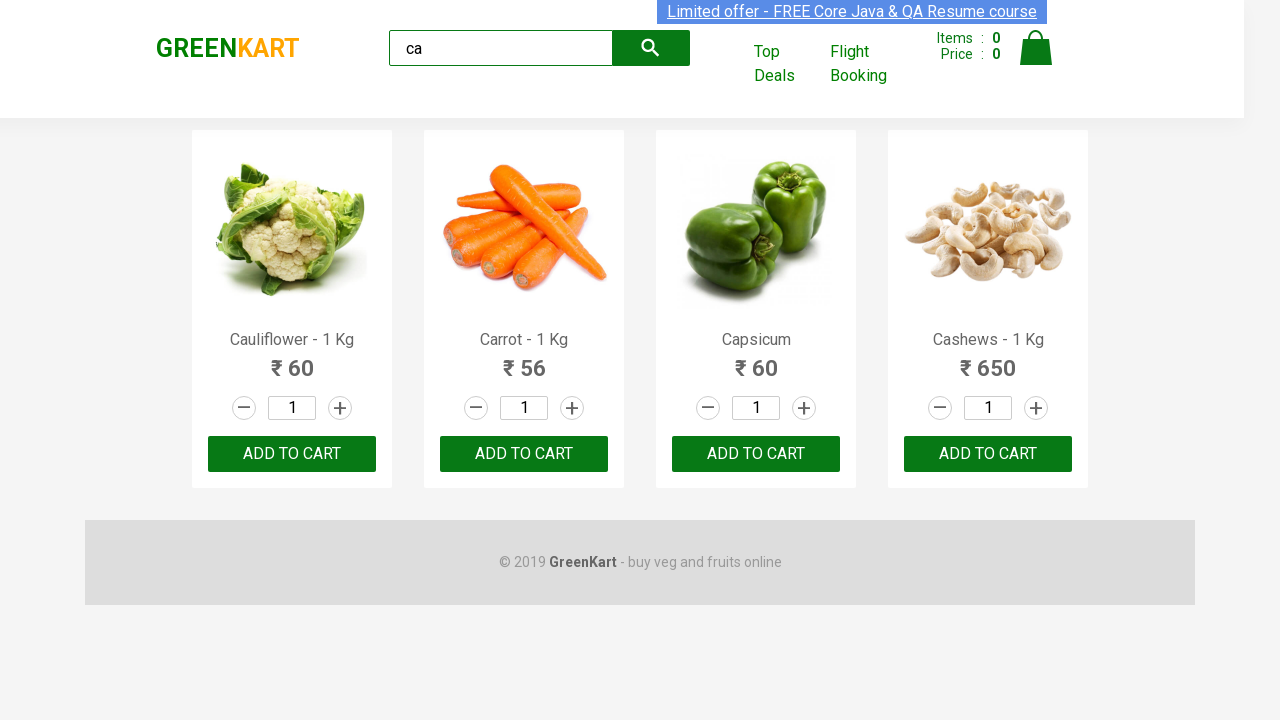

Found Cashews product and clicked ADD TO CART button at (988, 454) on div.products div.product >> nth=3 >> button:has-text('ADD TO CART')
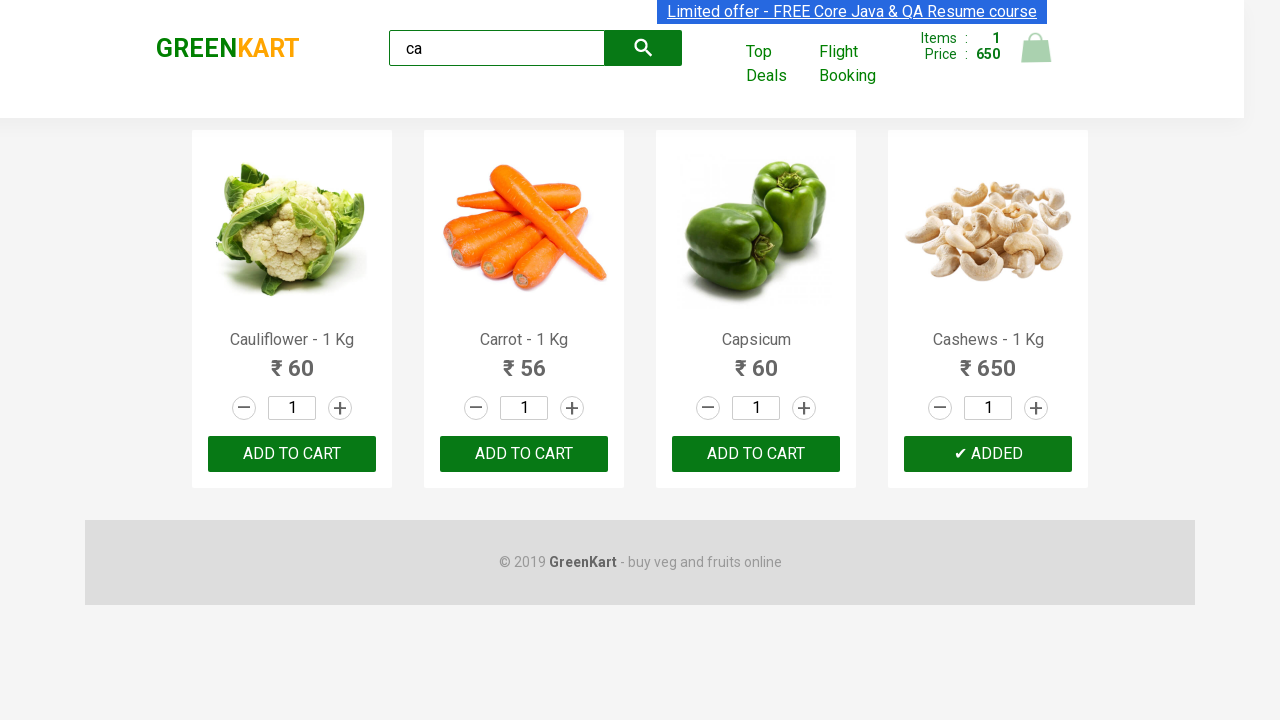

Clicked cart icon to view cart at (1036, 59) on a.cart-icon
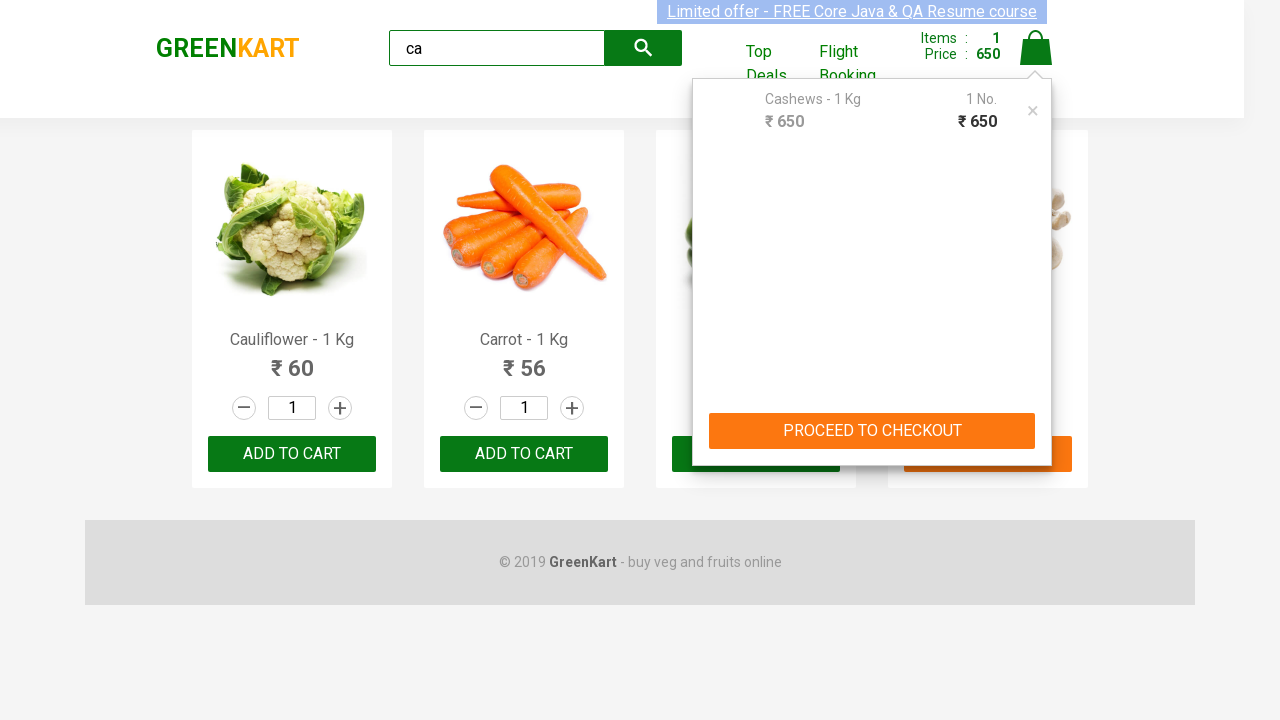

Clicked PROCEED TO CHECKOUT button at (872, 431) on button:has-text('PROCEED TO CHECKOUT')
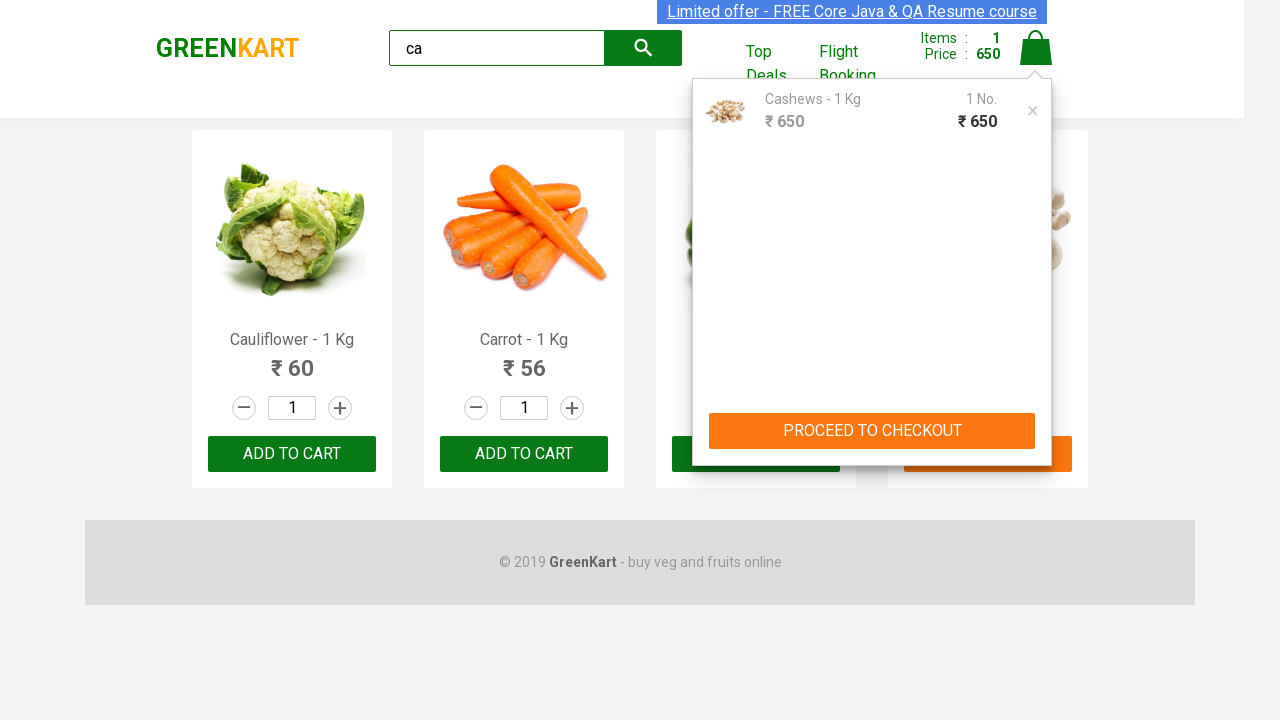

Clicked Place Order button at (1036, 420) on button:has-text('Place Order')
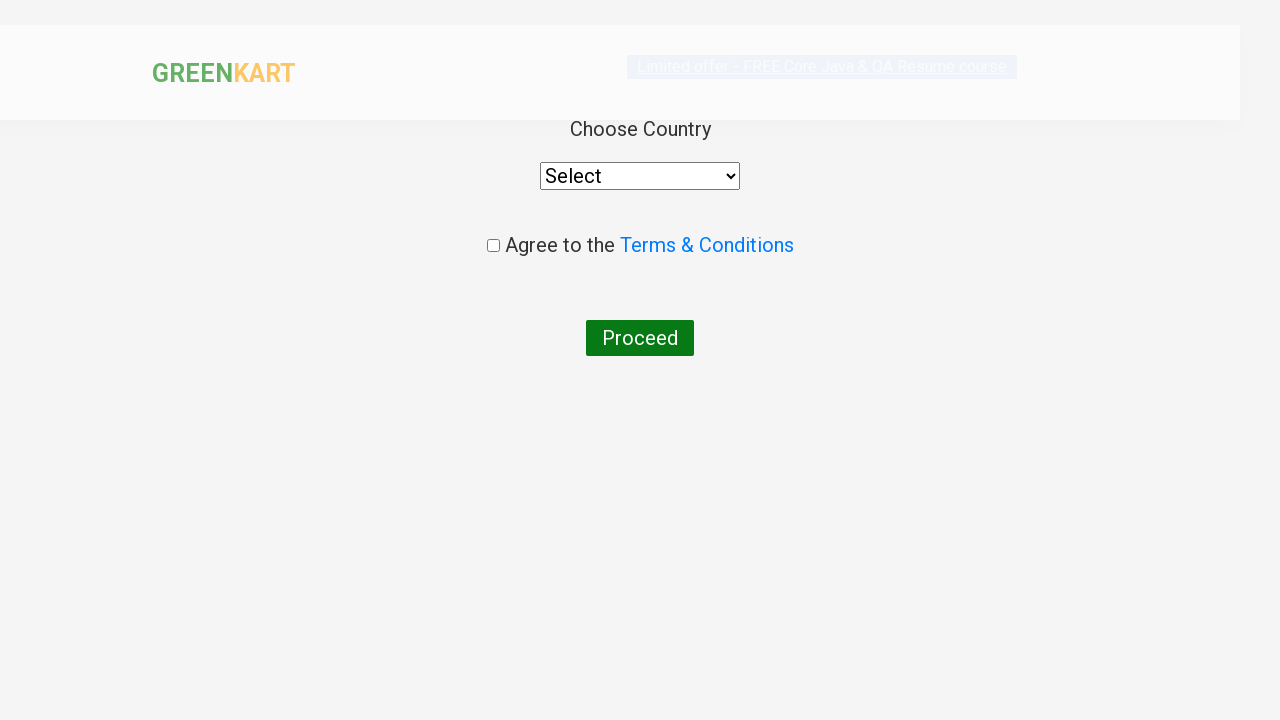

Selected 'Tunisia' from country dropdown on select
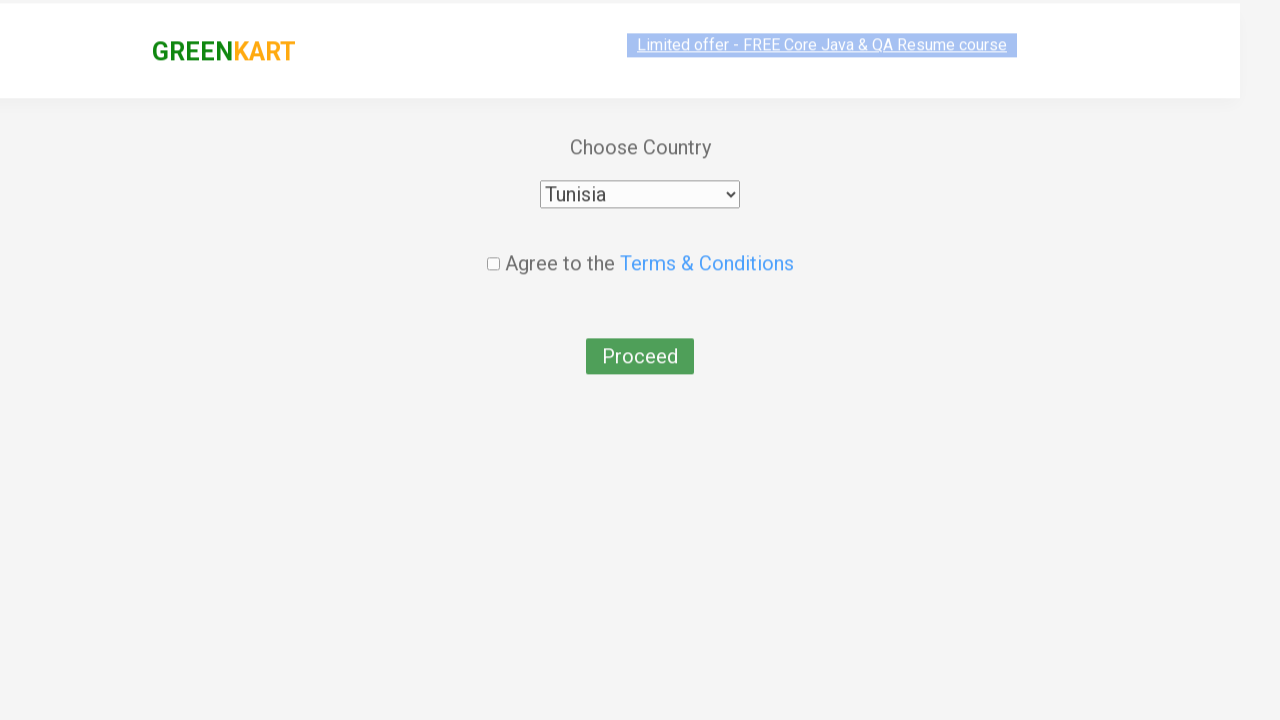

Checked agreement checkbox at (493, 246) on .chkAgree
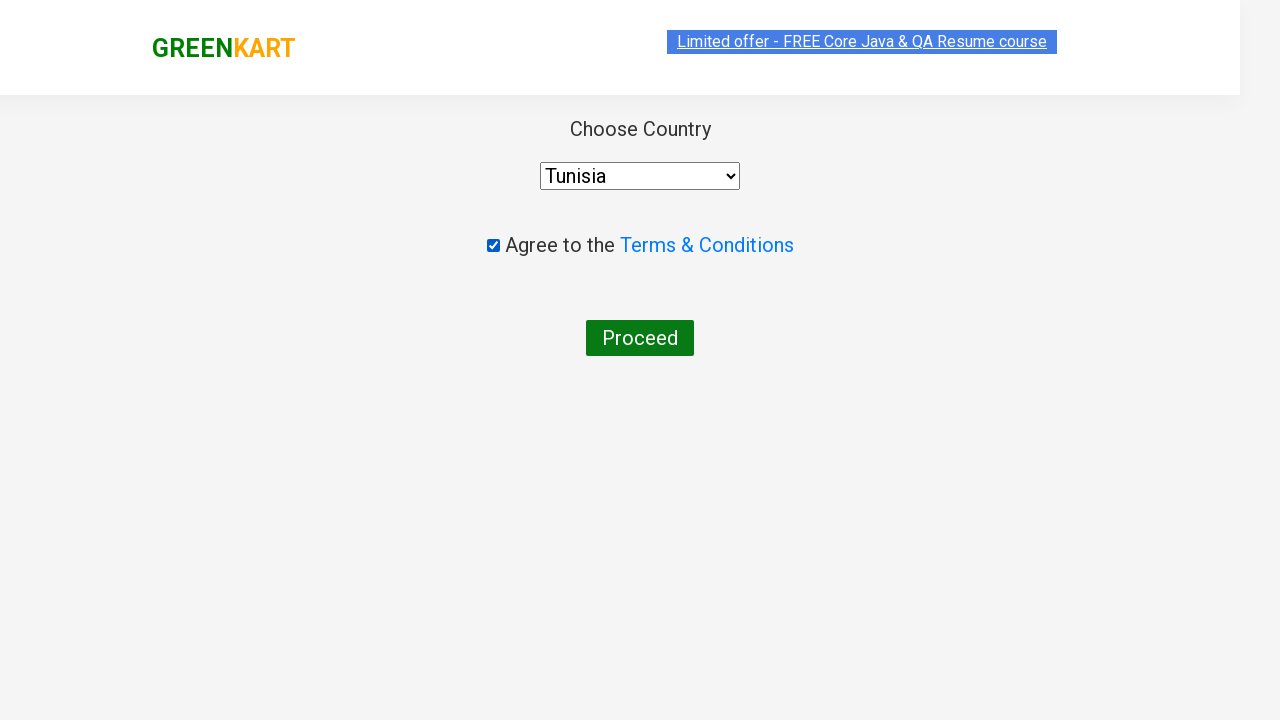

Clicked submit button to complete order at (640, 338) on button
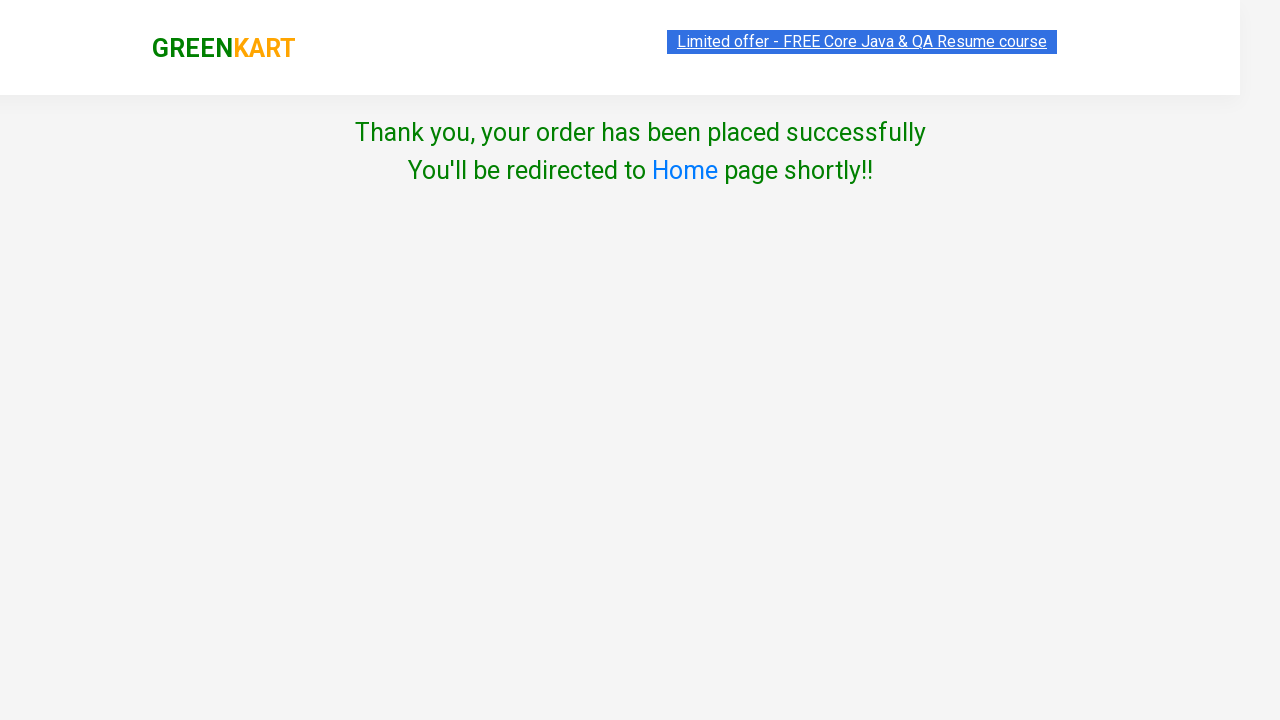

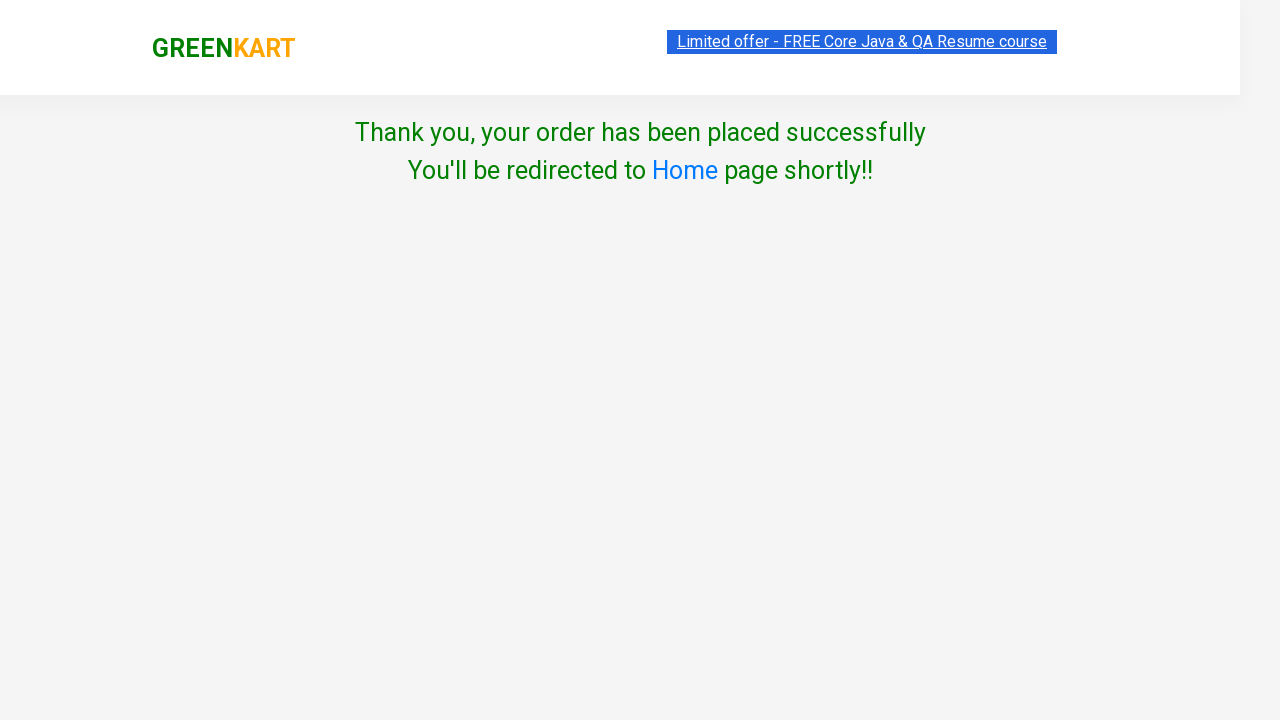